Tests Broken Images page by navigating to it and checking for images on the page

Starting URL: https://the-internet.herokuapp.com/

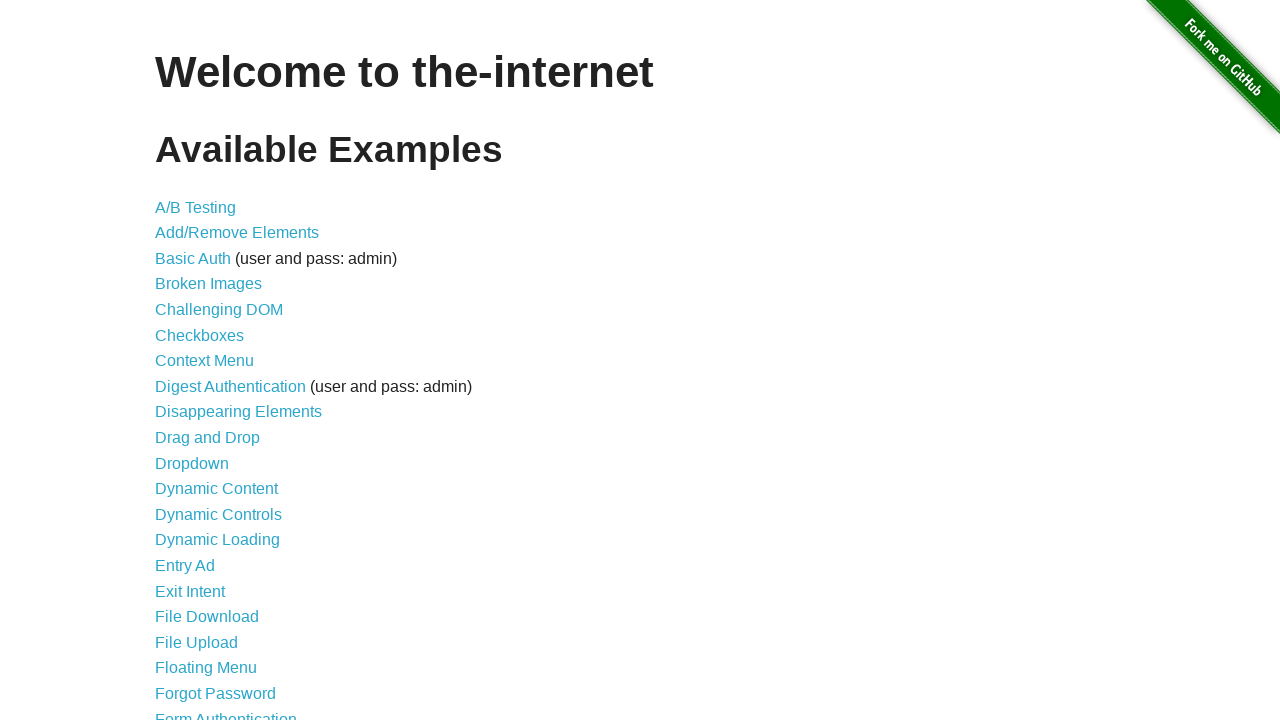

Clicked on Broken Images link at (208, 284) on text=Broken Images
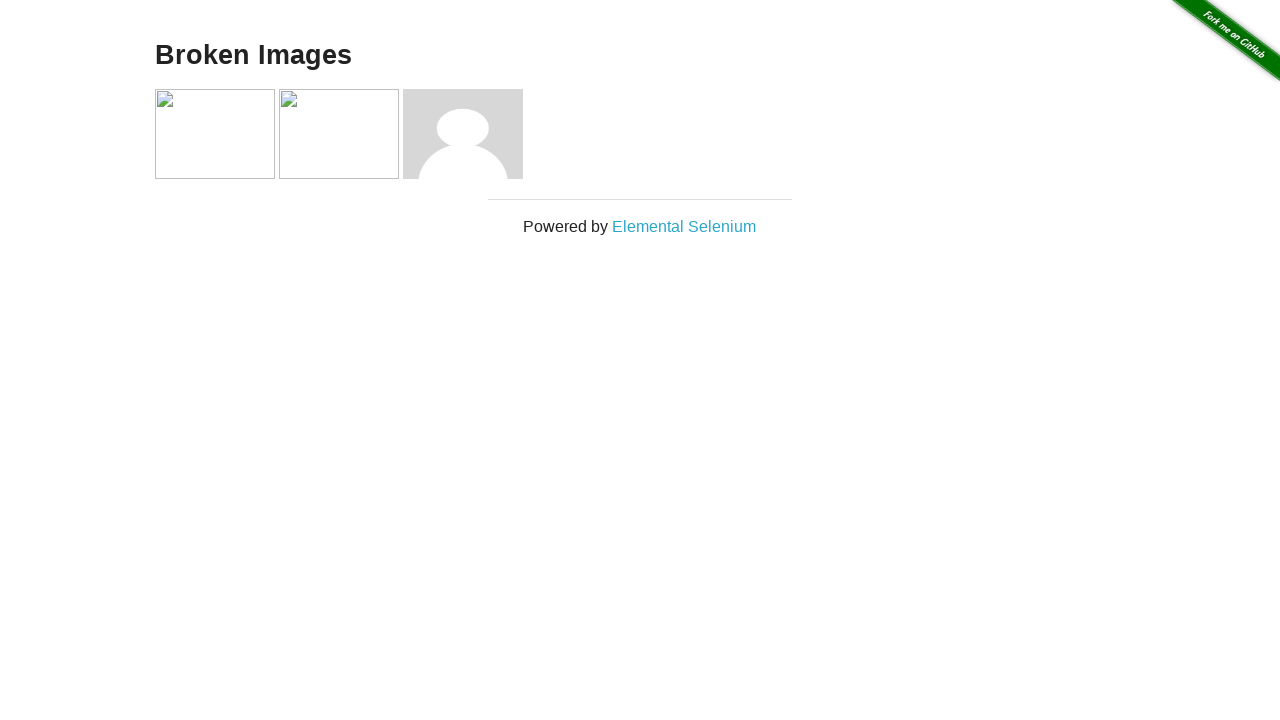

Navigated to Broken Images page and URL verified
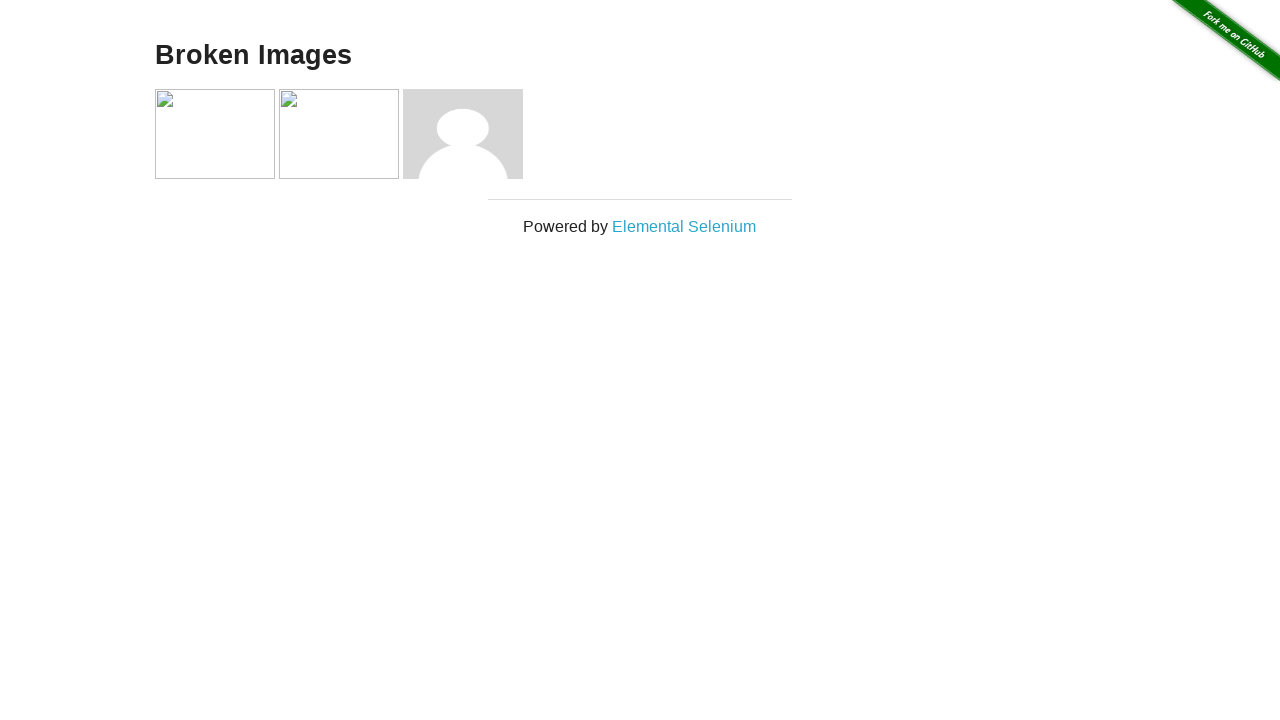

Images on the page loaded
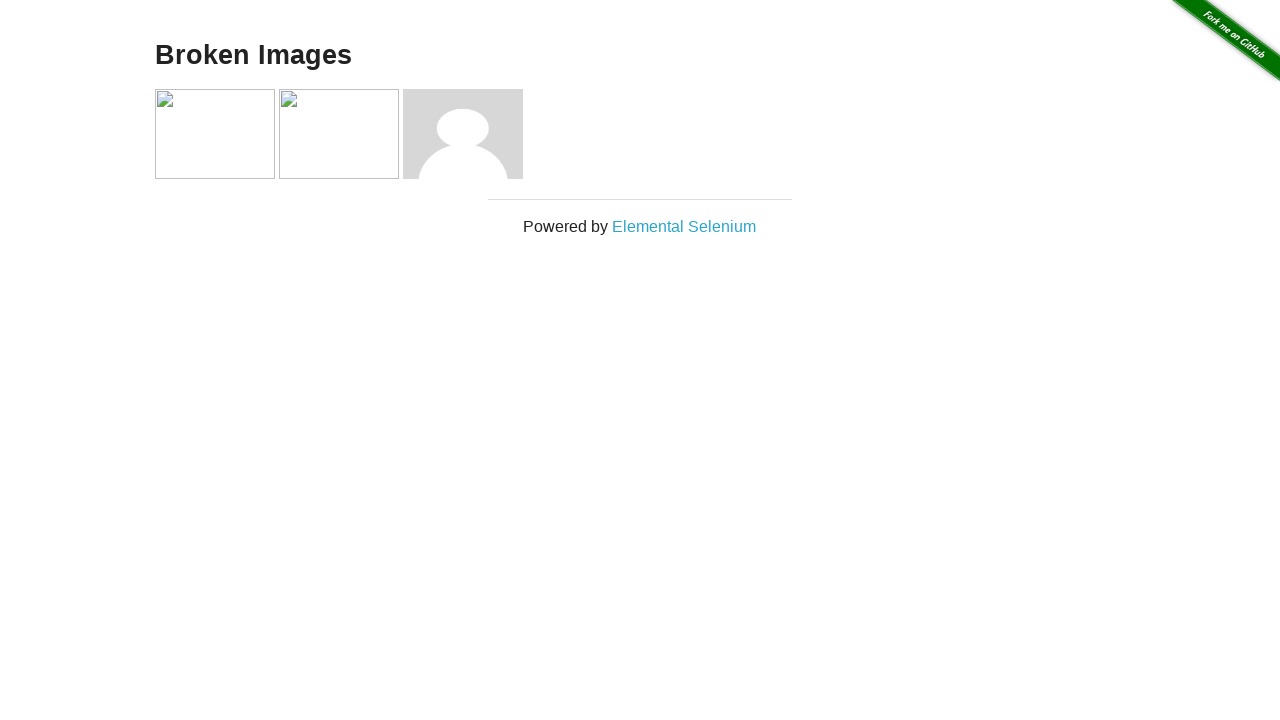

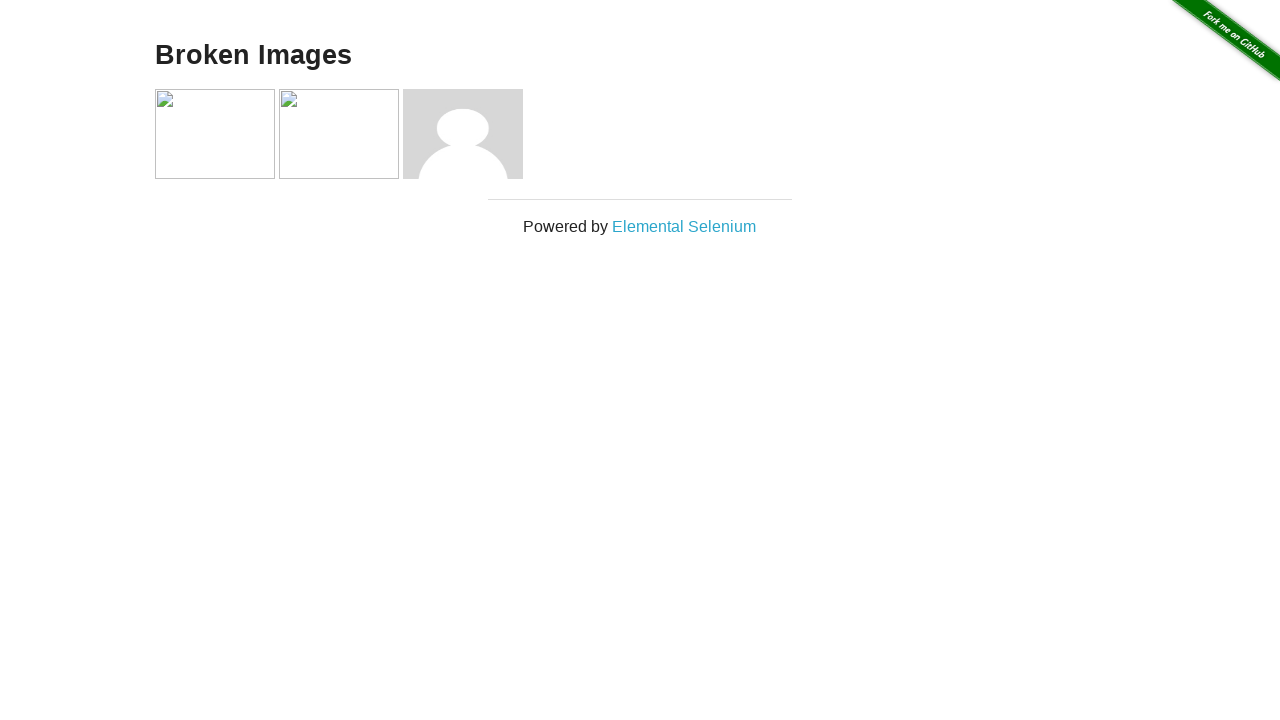